Tests the SBI fixed deposit calculator by filling in principal amount, interest rate, tenure period, and selecting calculation options, then clicking calculate to get the maturity value.

Starting URL: https://www.moneycontrol.com/fixed-income/calculator/state-bank-of-india-sbi/fixed-deposit-calculator-SBI-BSB001.html?classic=true

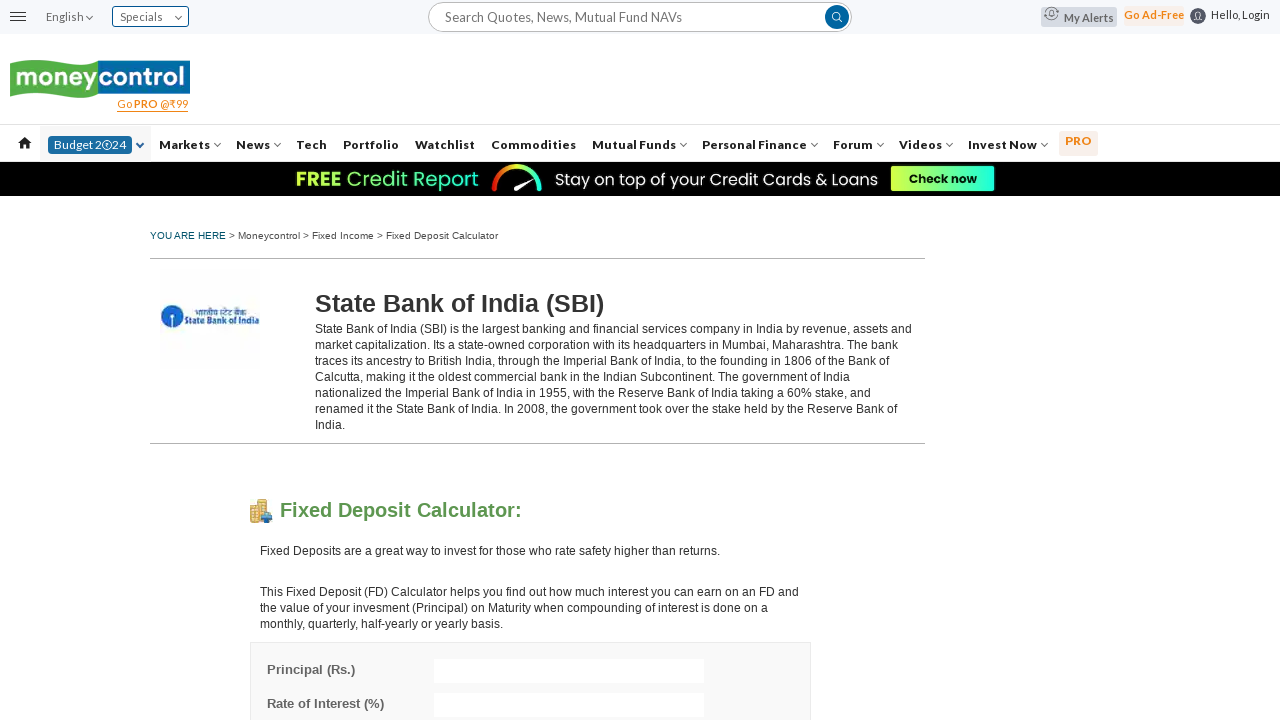

Waited for calculator form to load - principal field is visible
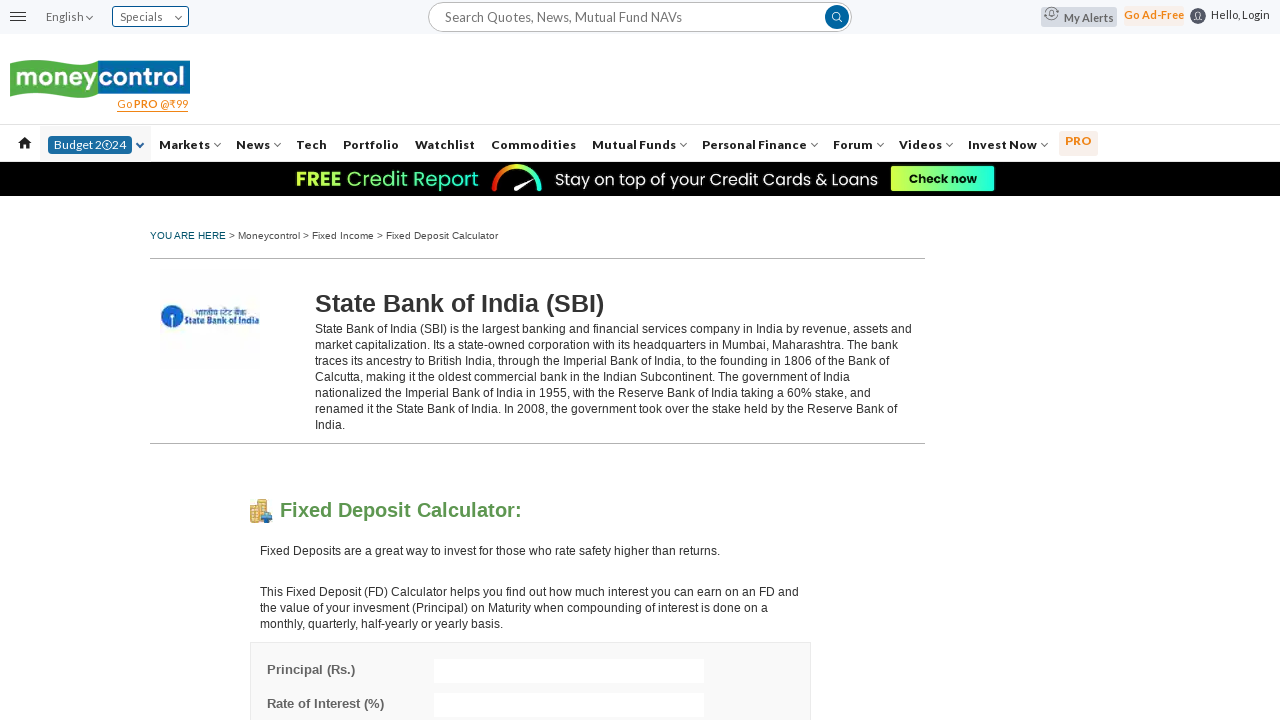

Cleared principal amount field on #principal
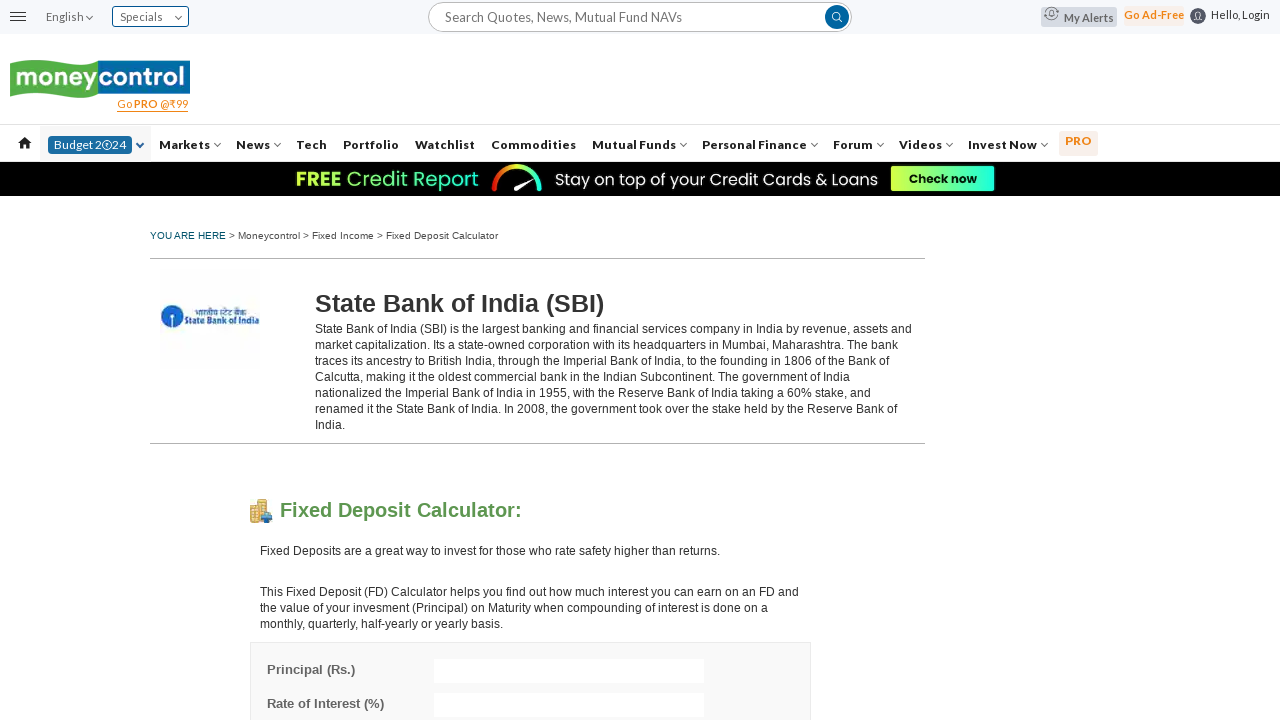

Filled principal amount with 50000 on #principal
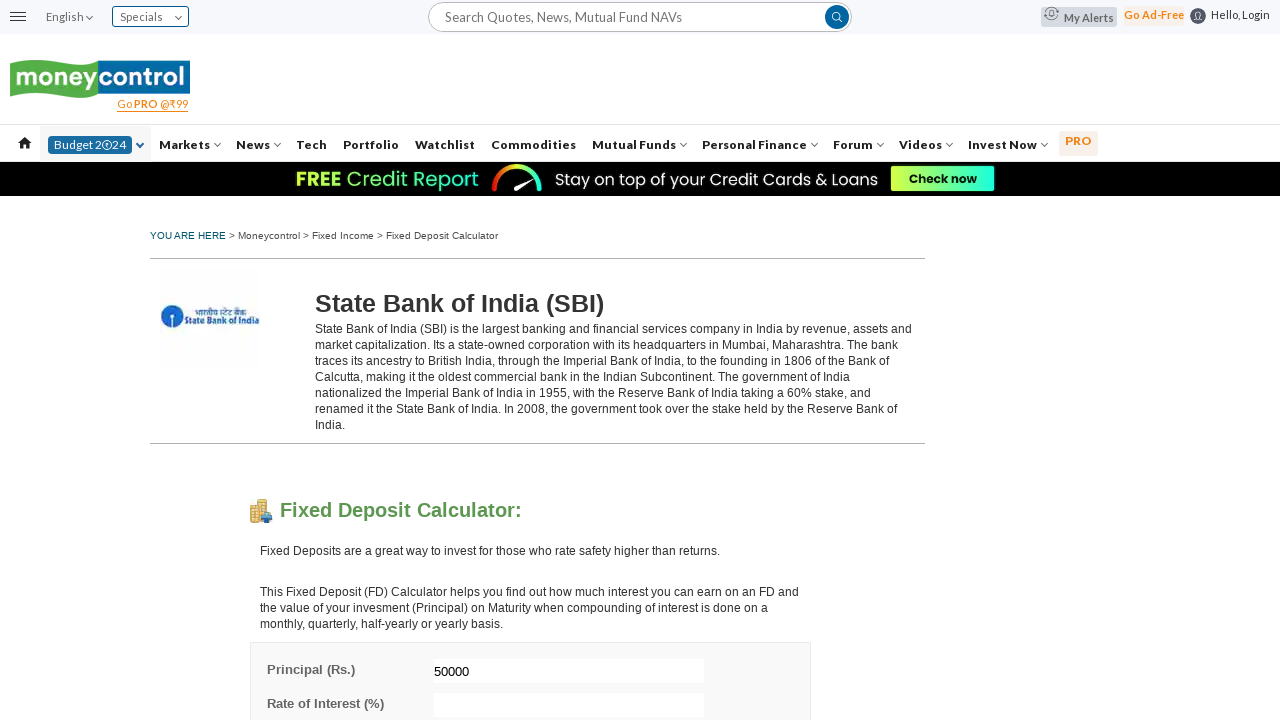

Cleared interest rate field on #interest
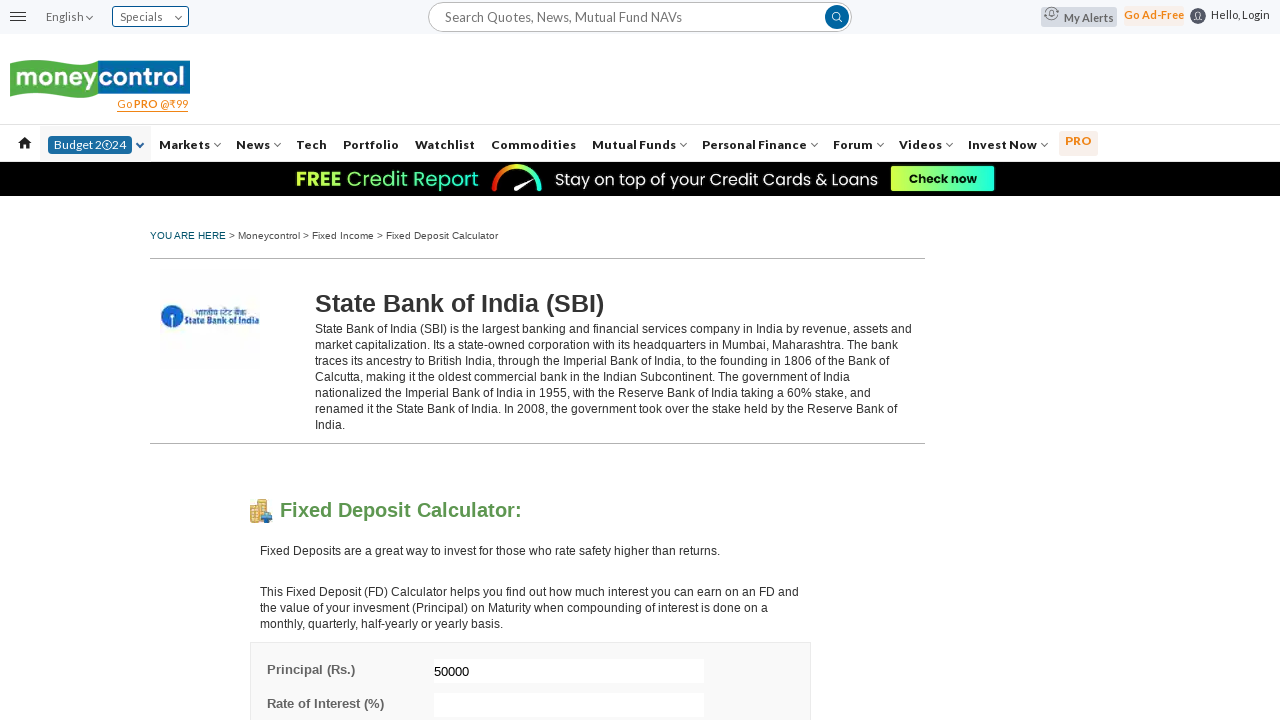

Filled interest rate with 7% on #interest
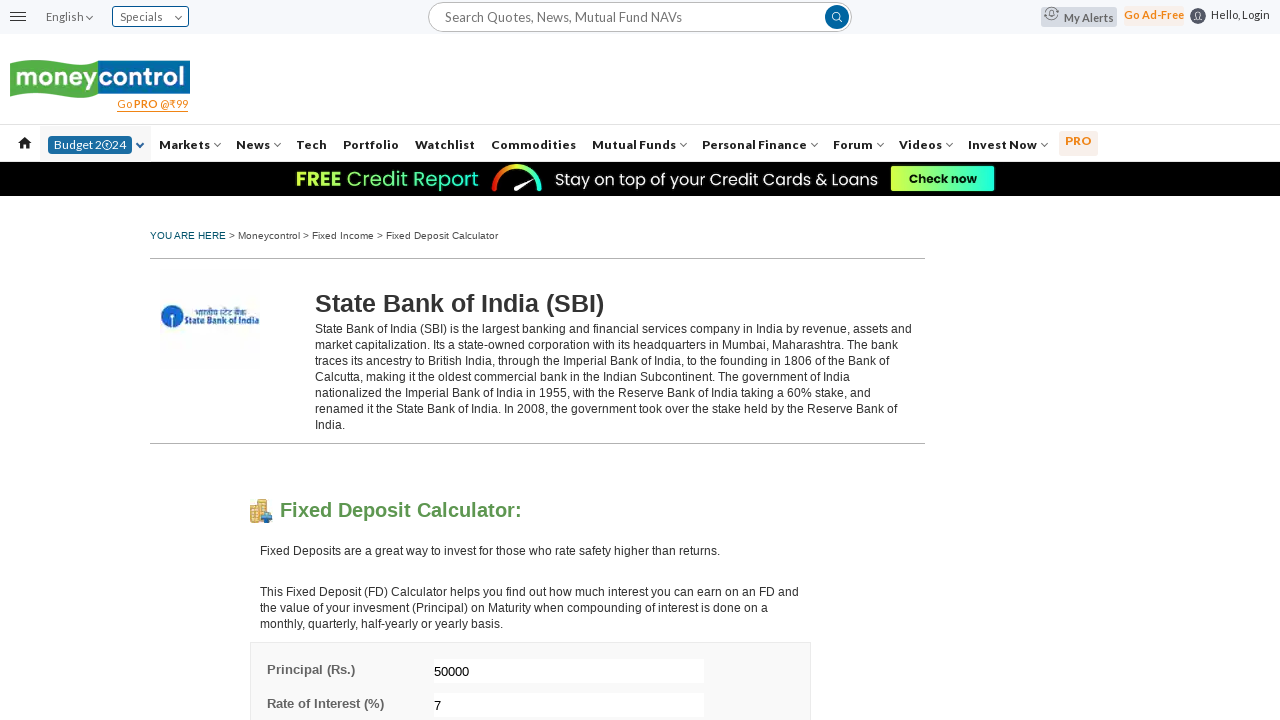

Cleared tenure period field on #tenure
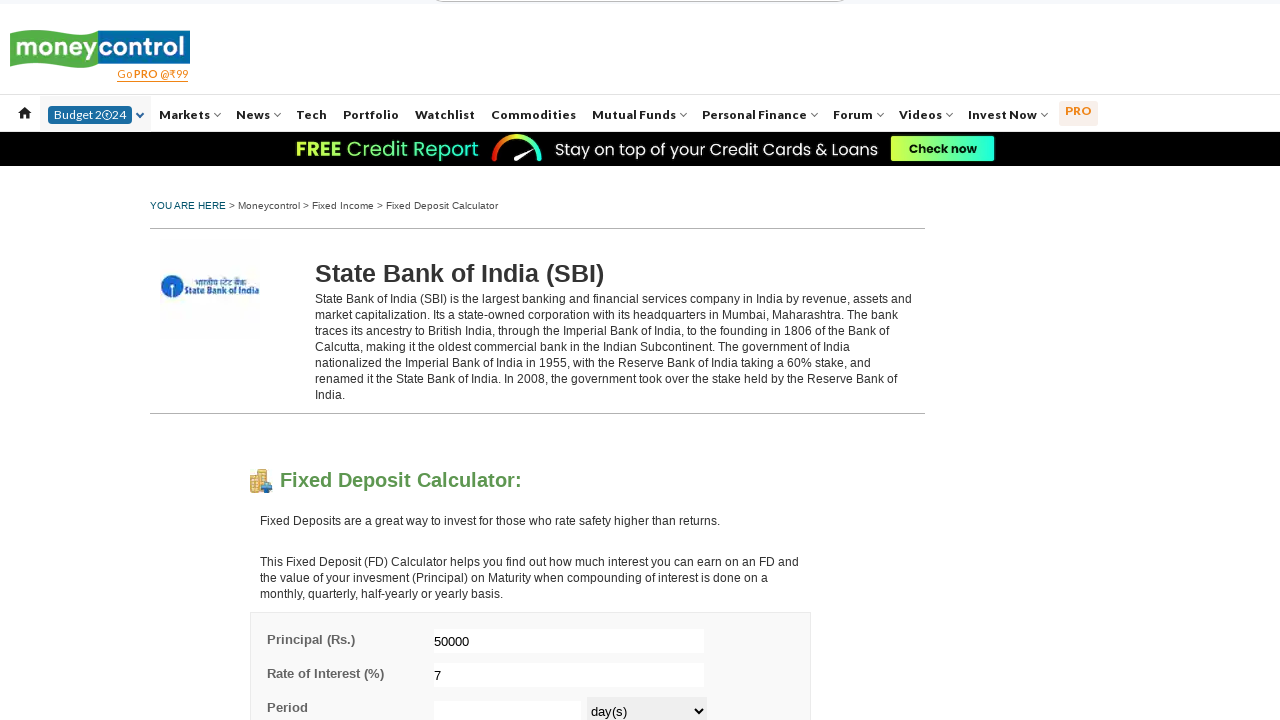

Filled tenure period with 12 on #tenure
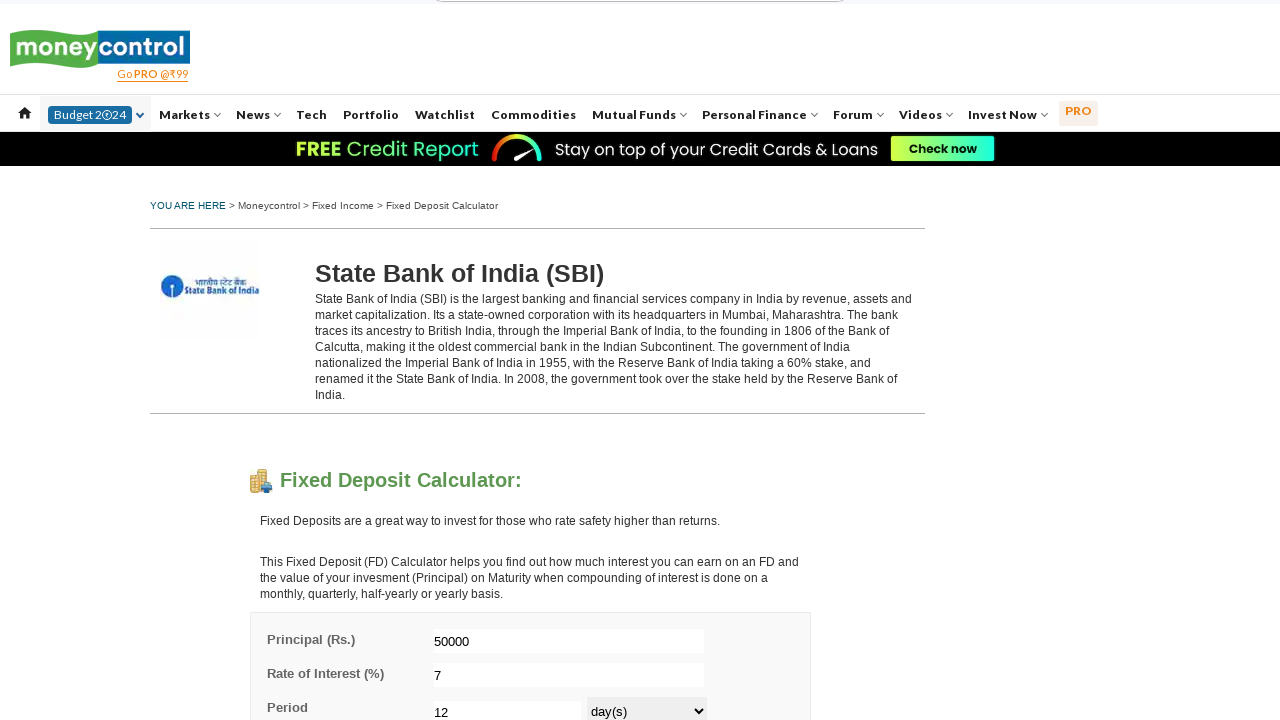

Selected 'Years' from tenure period dropdown on #tenurePeriod
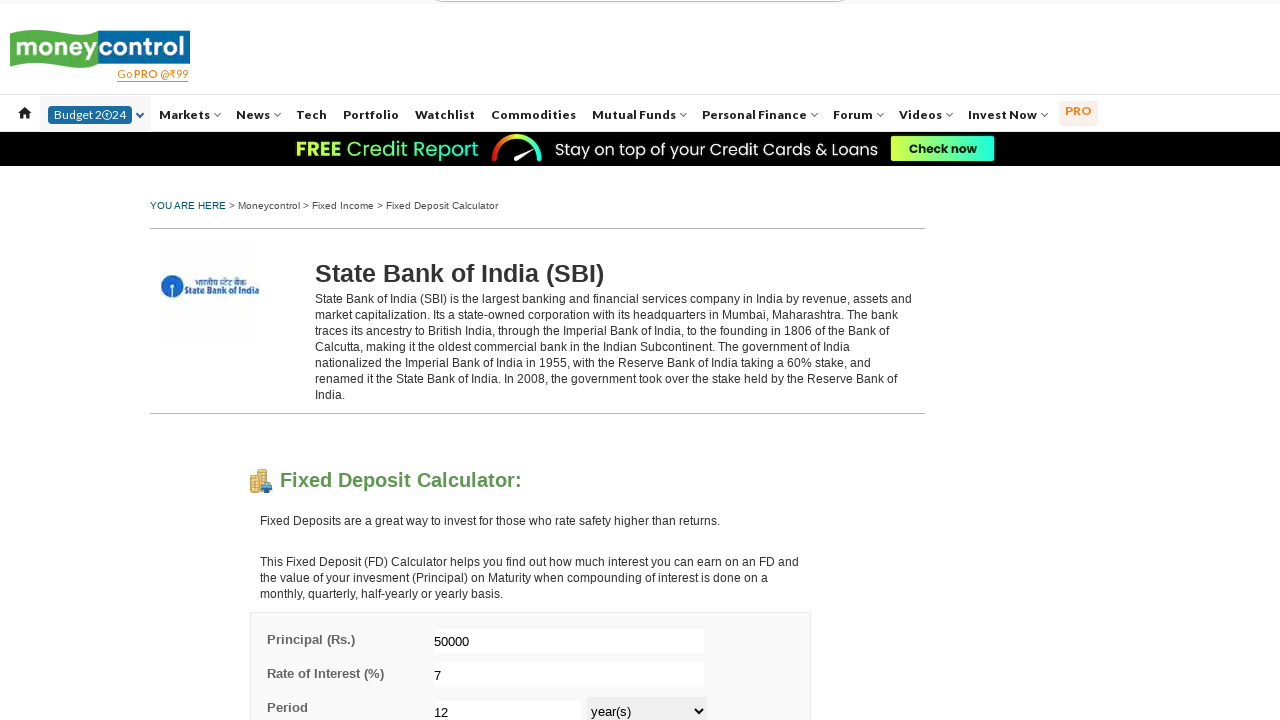

Selected 'Maturity' as frequency option on #frequency
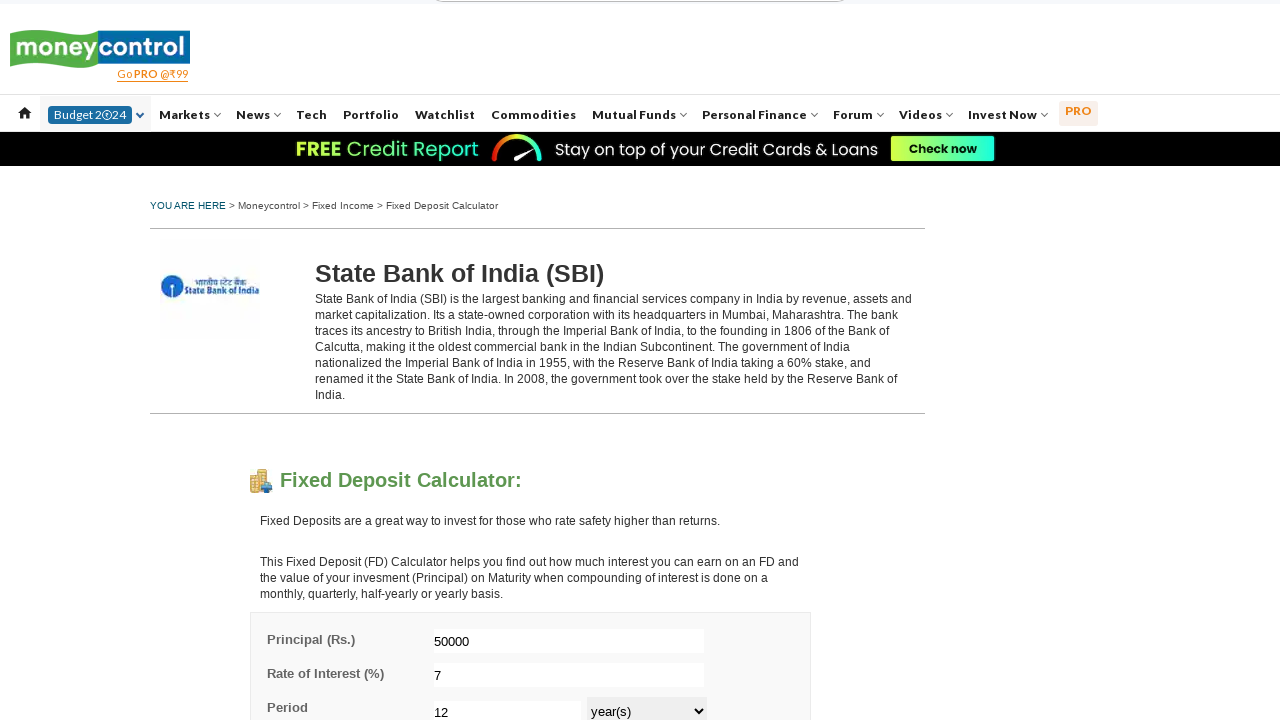

Clicked Calculate button to compute maturity value at (488, 363) on a[onclick='return getfdMatVal(this);']
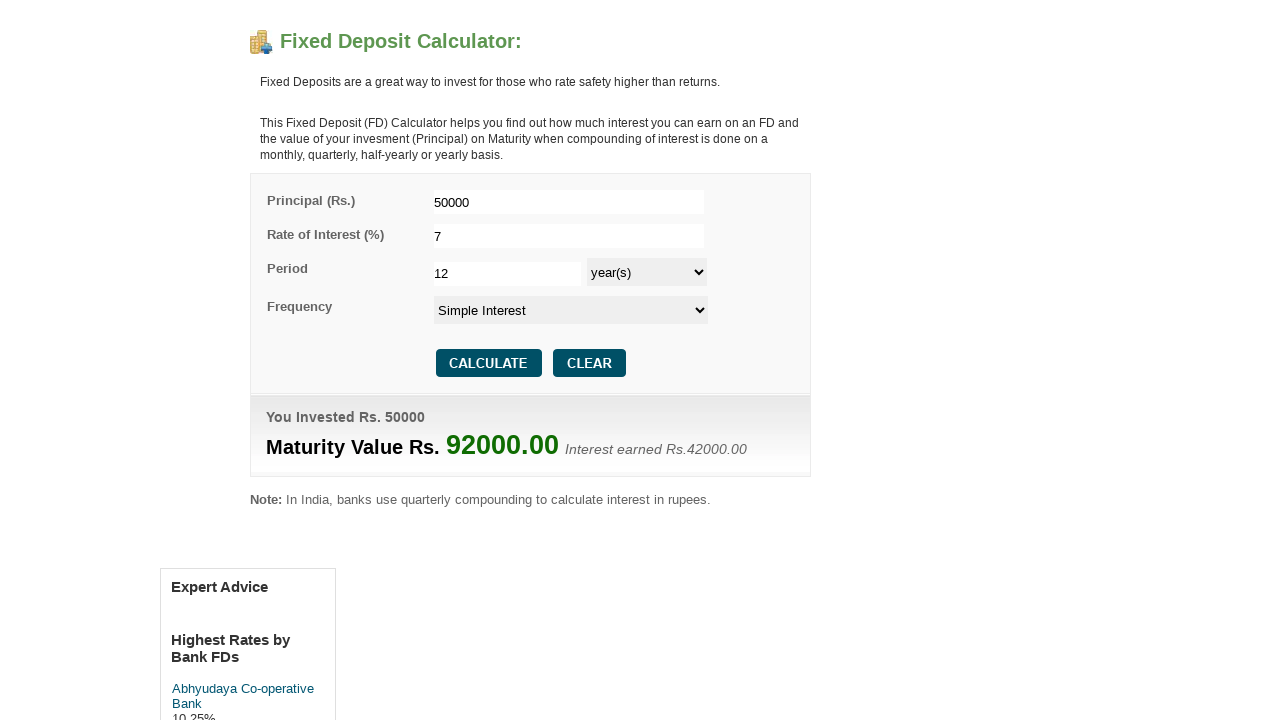

Waited for calculation result to appear
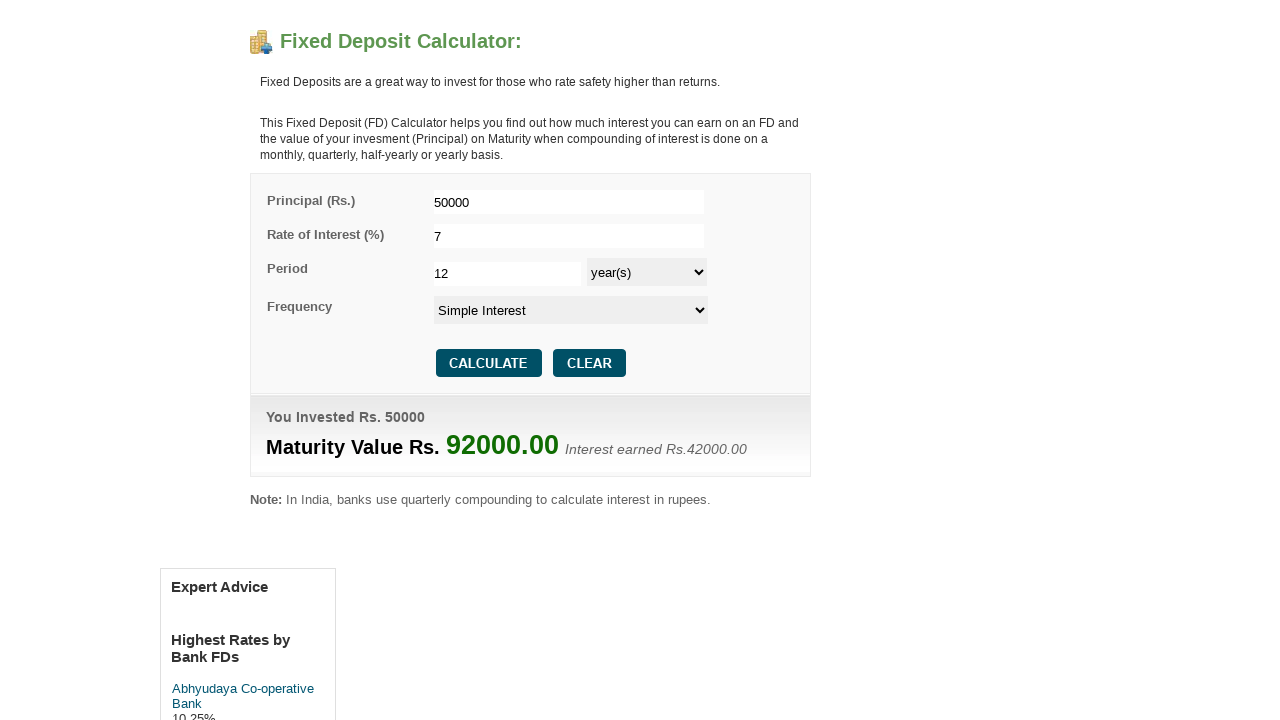

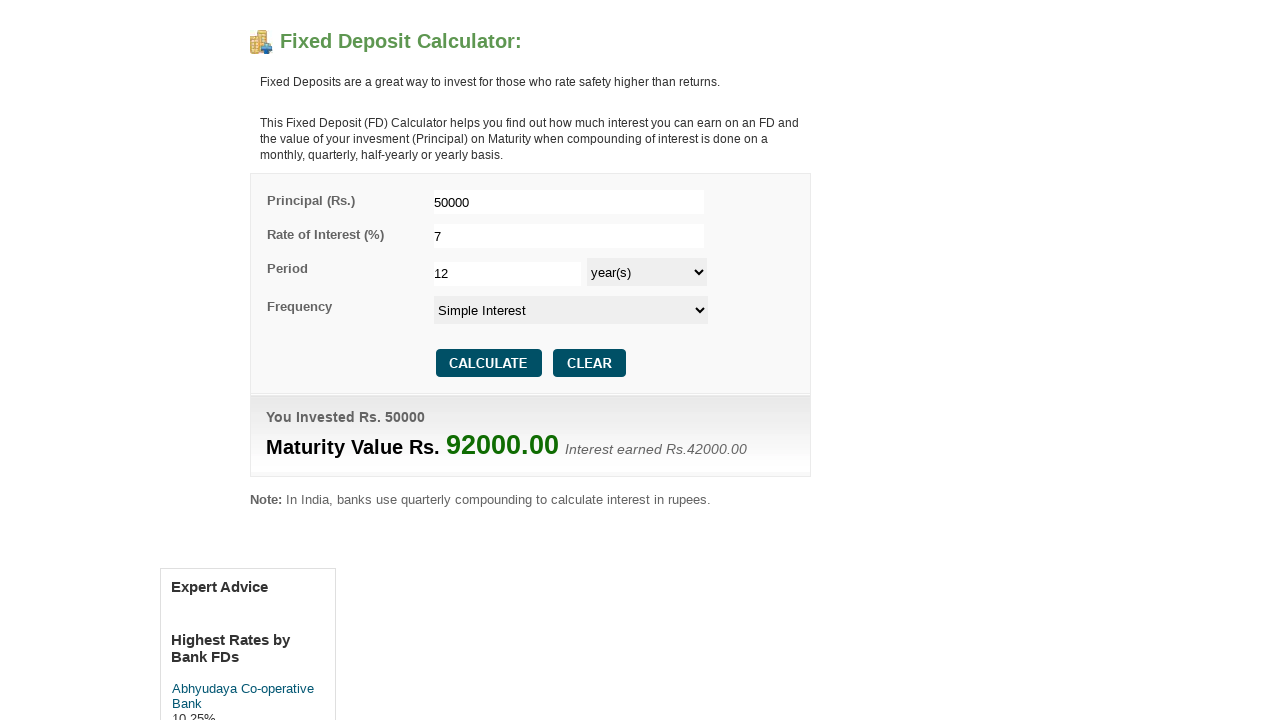